Tests modifying an existing todo item by double-clicking to edit, clearing the text, and entering new text

Starting URL: https://todomvc.com/examples/angular/dist/browser/#/all

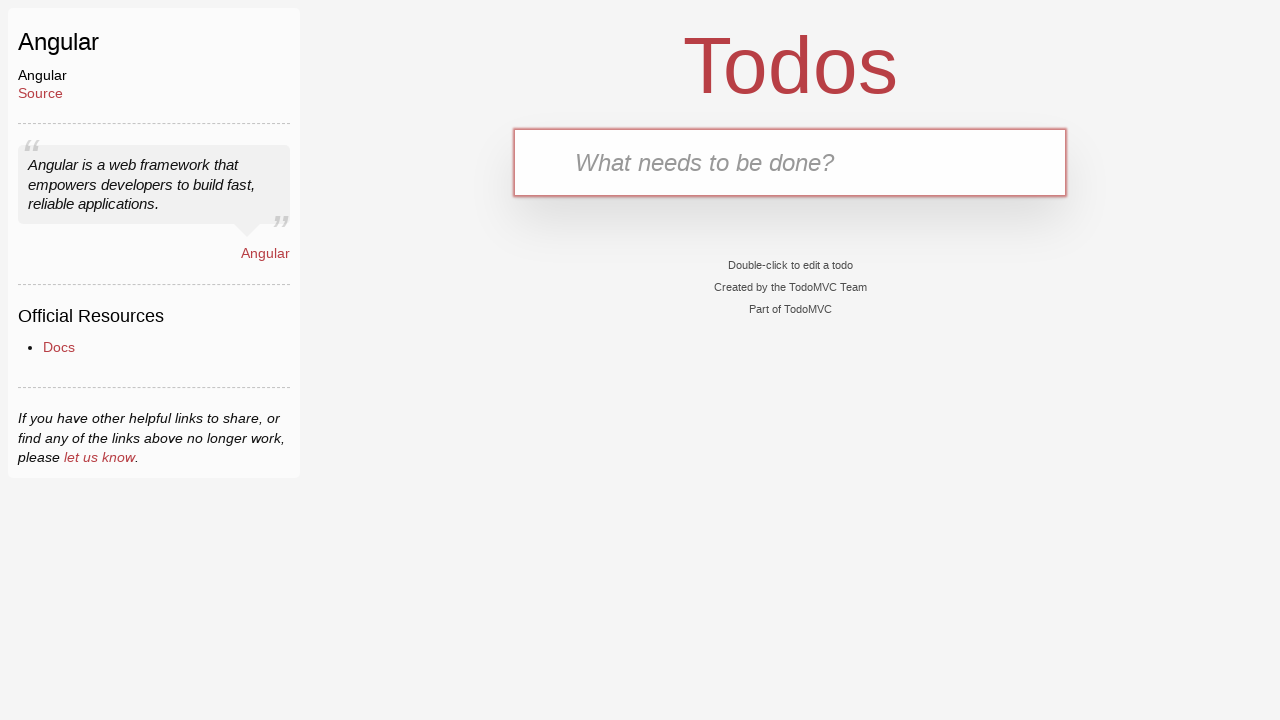

Clicked on the new todo input box at (790, 162) on .new-todo
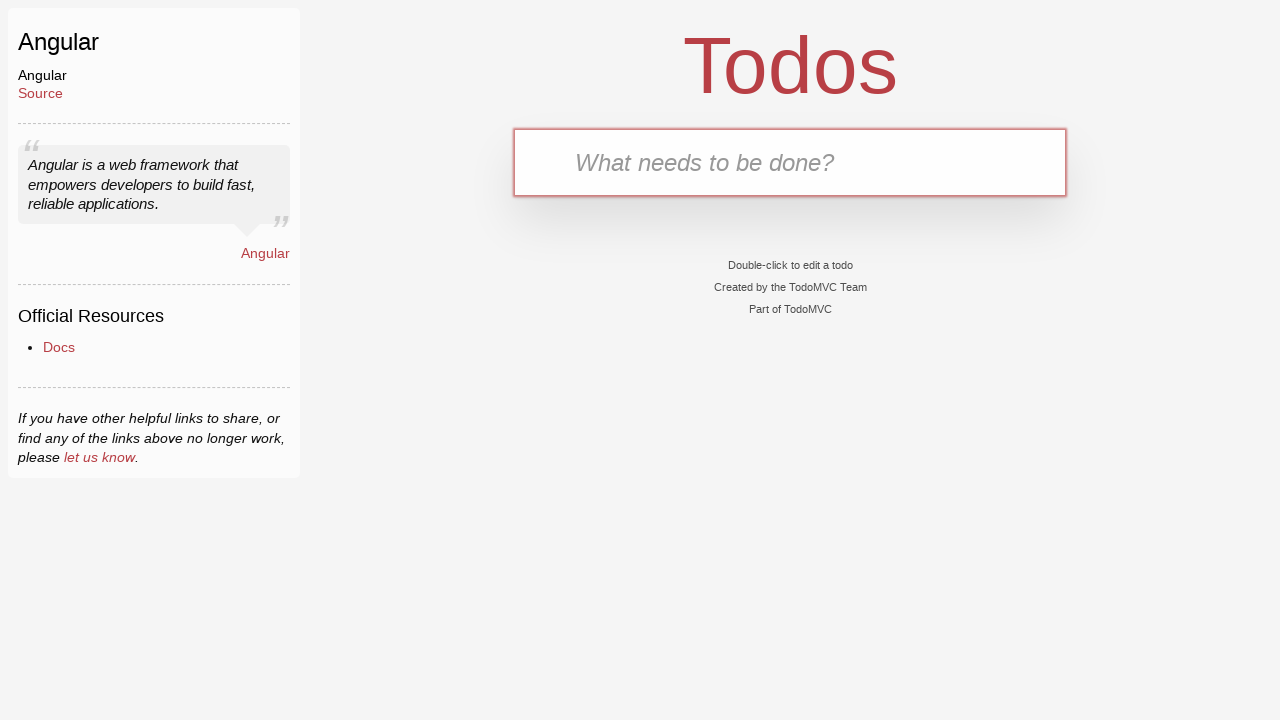

Filled new todo input with 'buy milk' on .new-todo
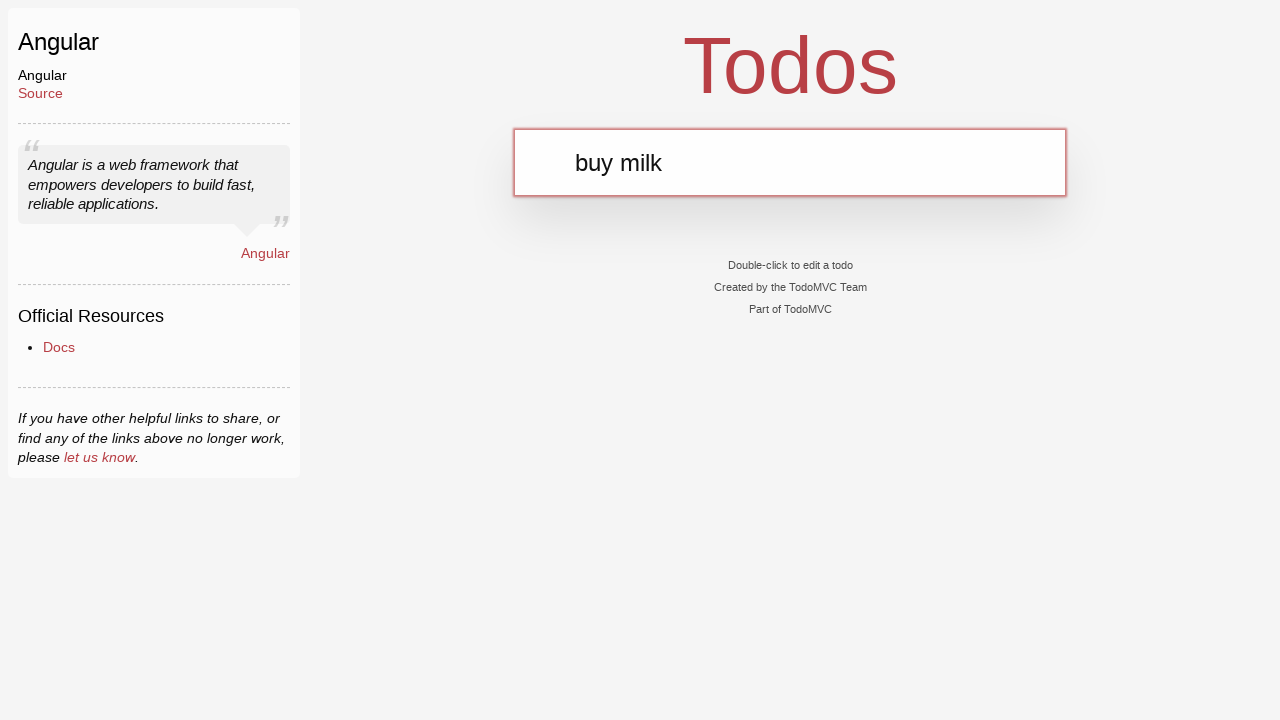

Pressed Enter to add the todo item on .new-todo
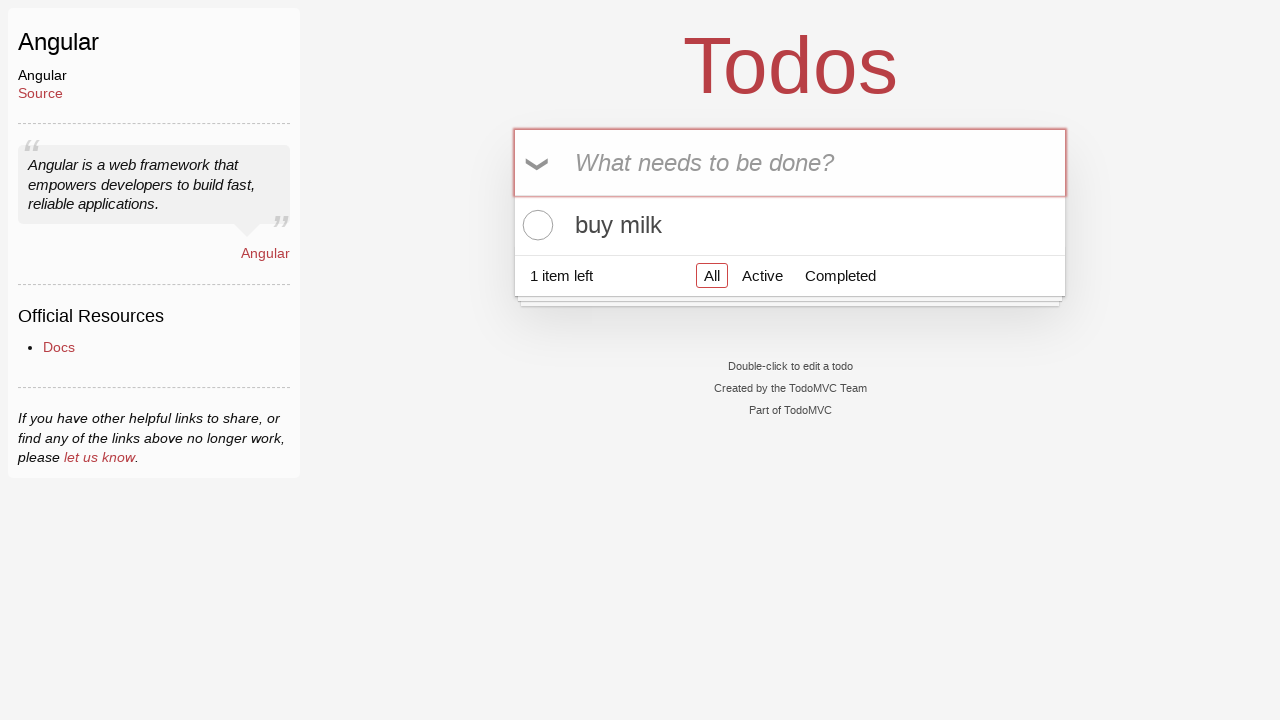

Todo item appeared in the list
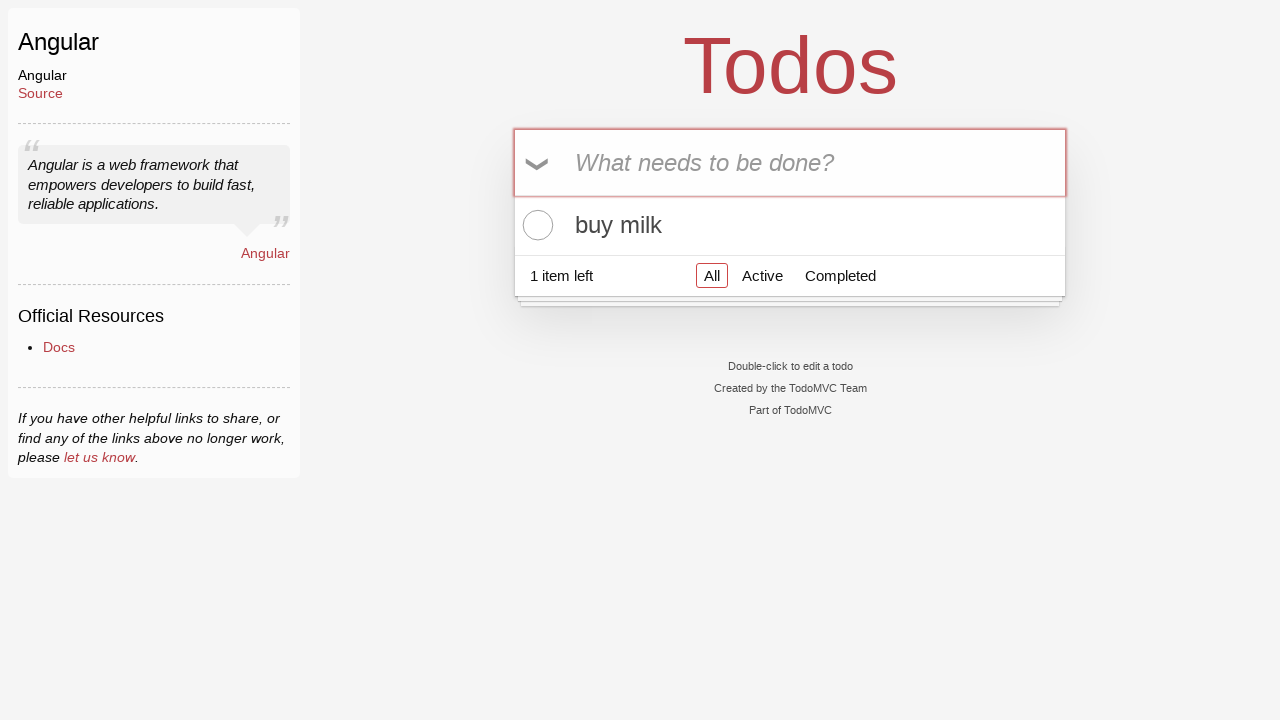

Double-clicked on the todo item to enter edit mode at (790, 225) on .view > label
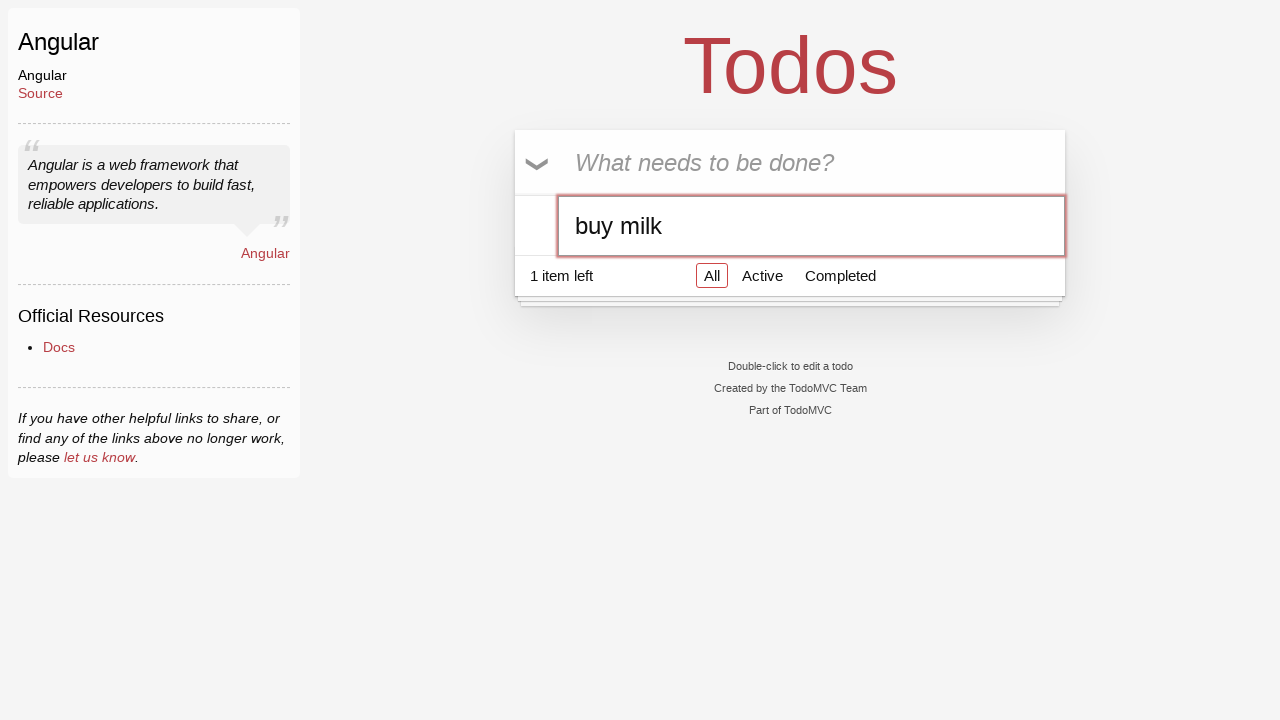

Located the edit input field
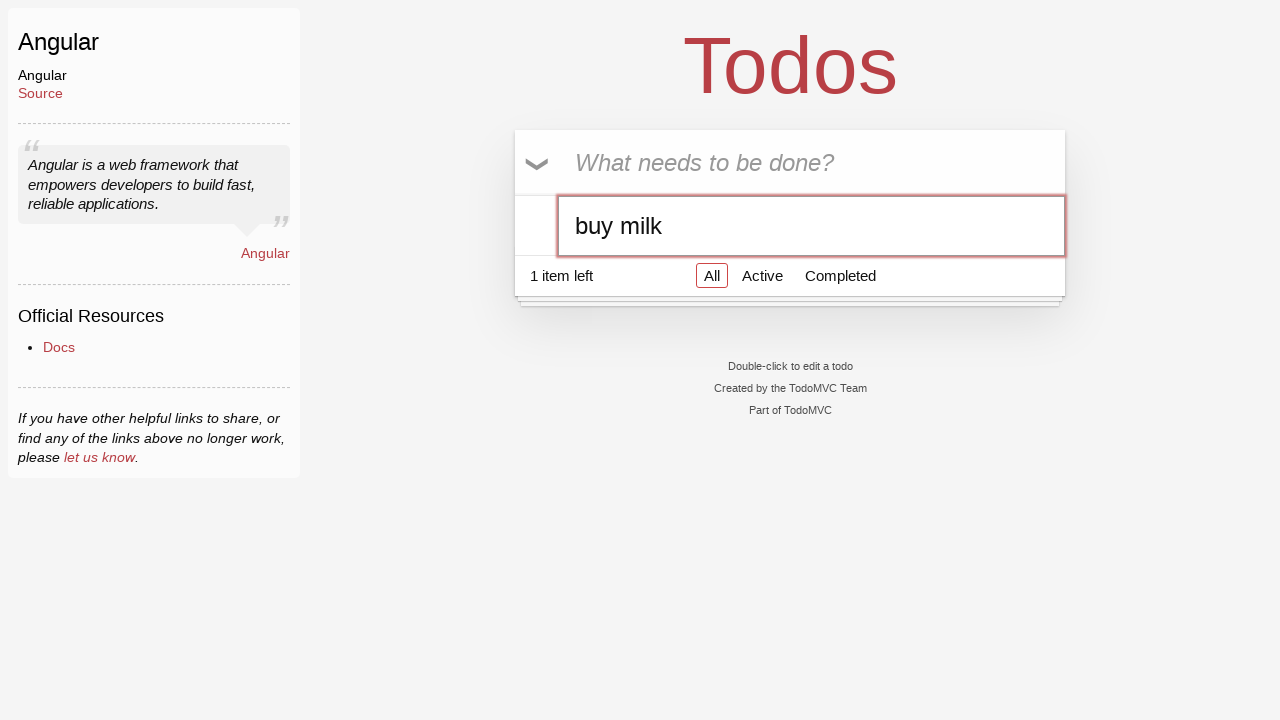

Cleared the existing todo text on #edit-todo-input
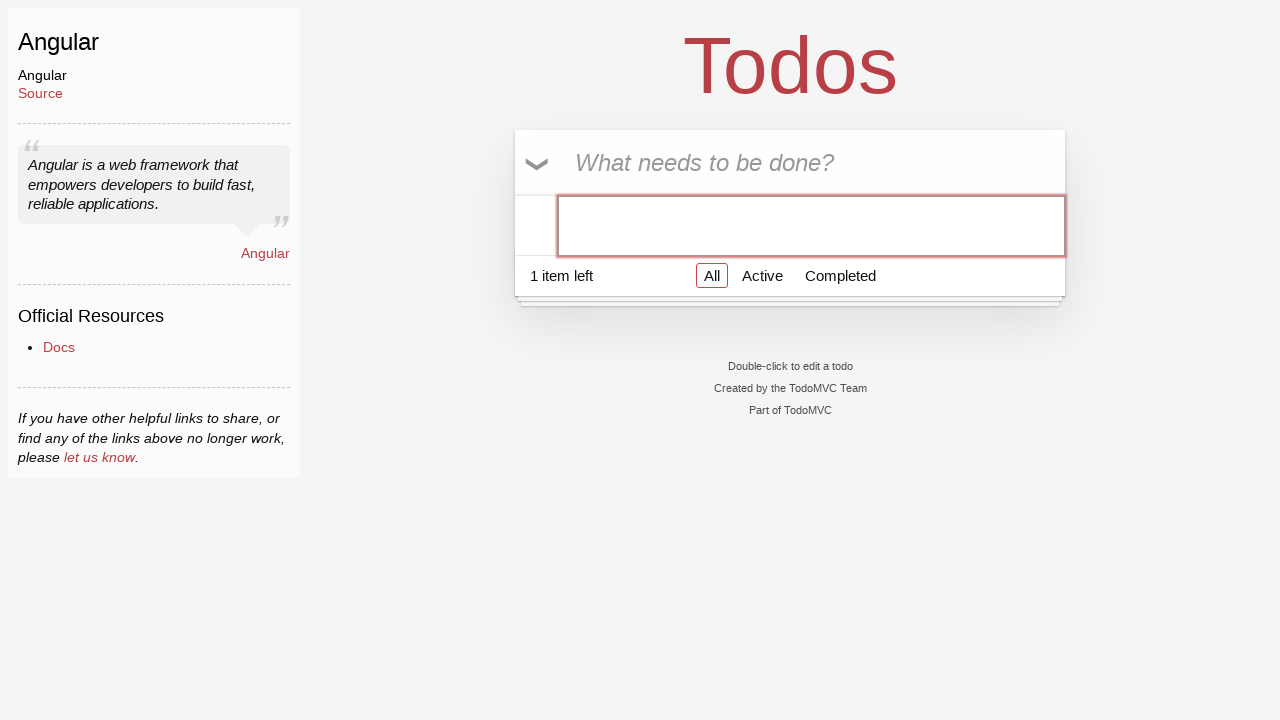

Entered new todo text 'buy bread' on #edit-todo-input
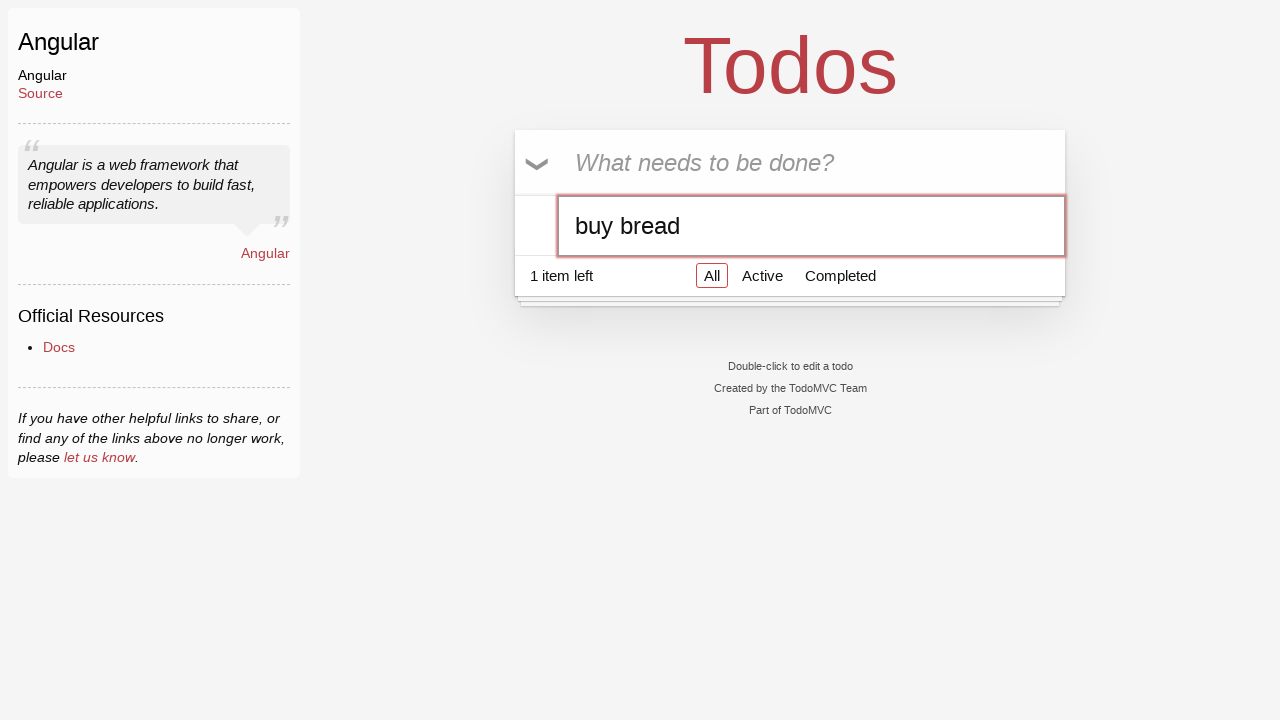

Pressed Enter to save the modified todo item on #edit-todo-input
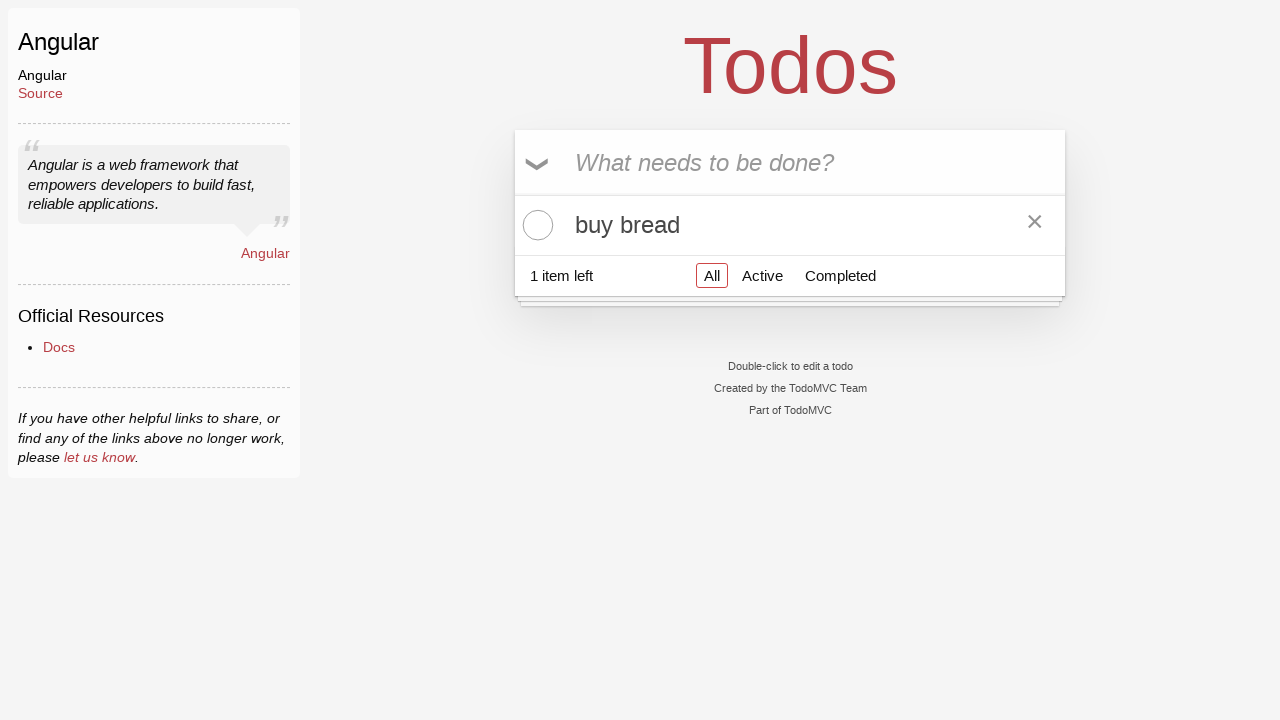

Waited for the todo modification to be applied
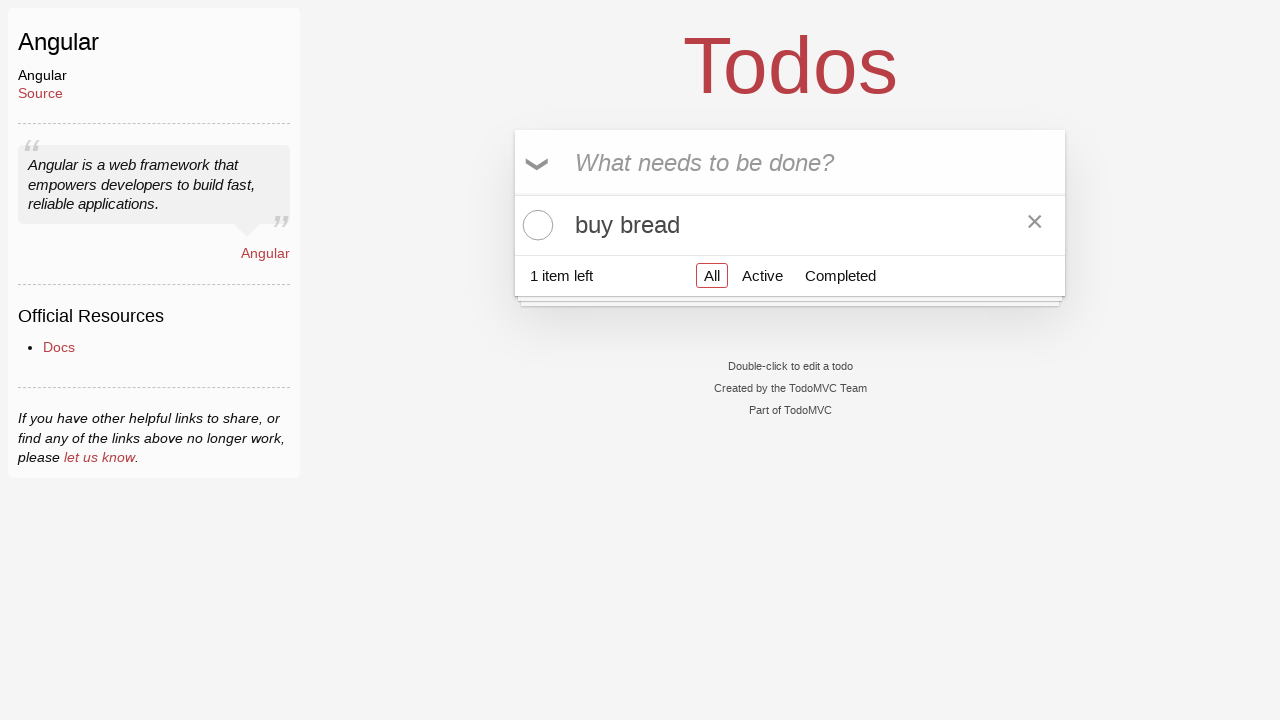

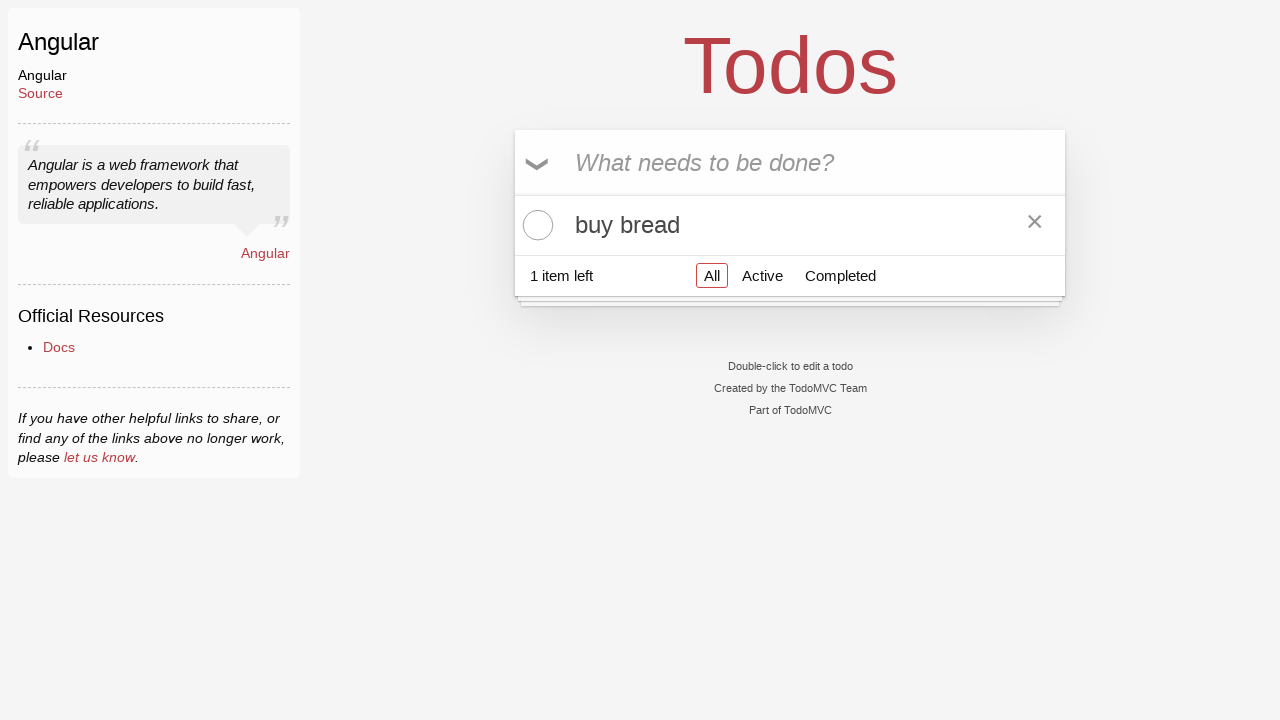